Opens the OLX India website and waits for the page to load, verifying basic page accessibility.

Starting URL: https://www.olx.in/

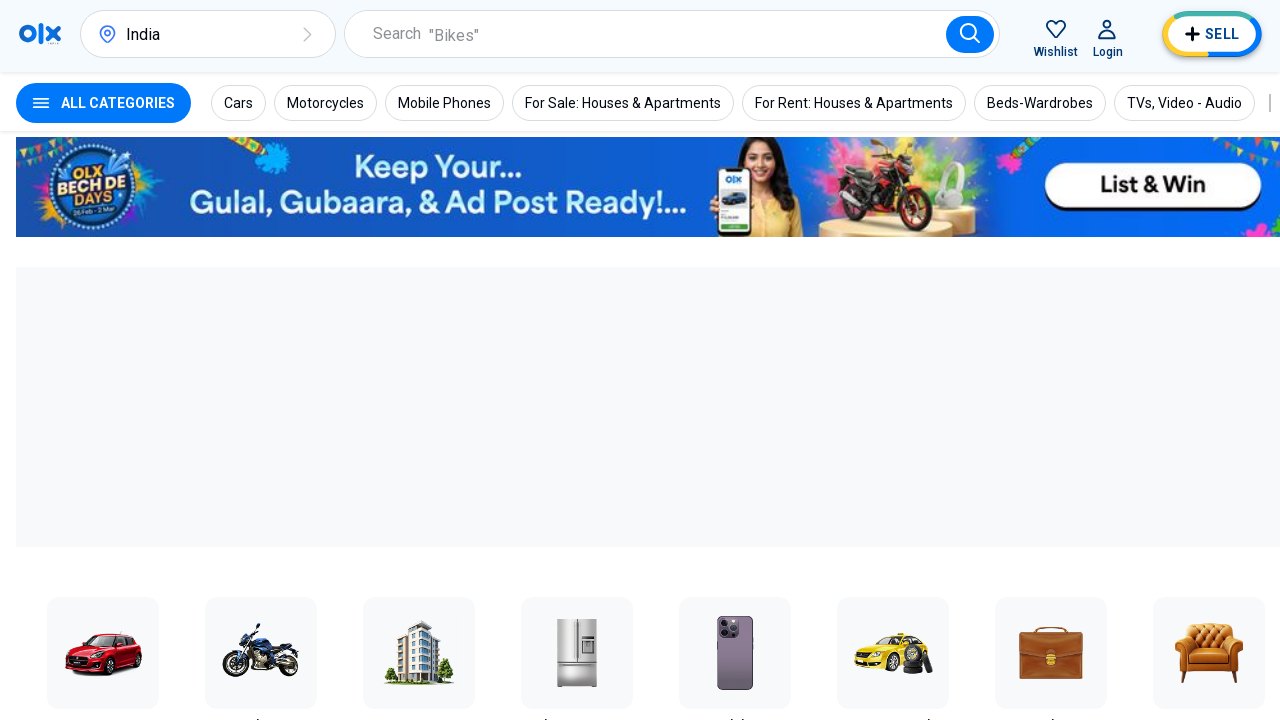

Page DOM content loaded
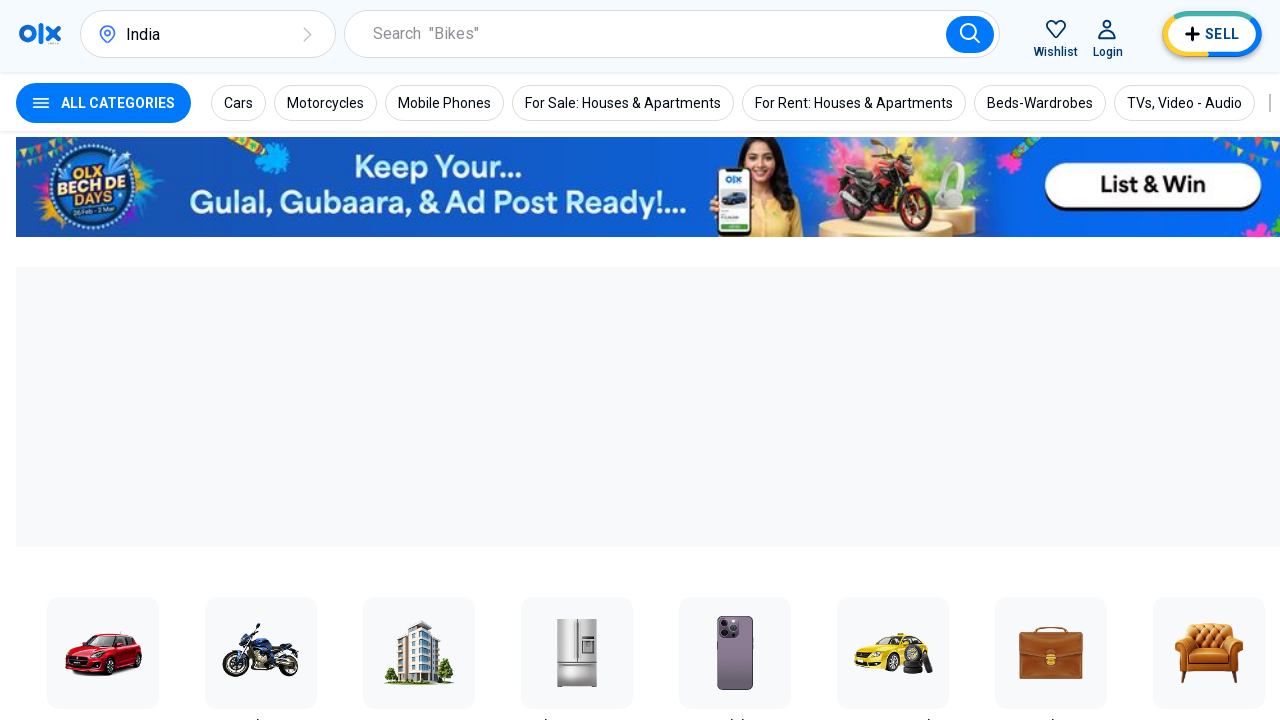

Body element found, OLX India website page loaded successfully
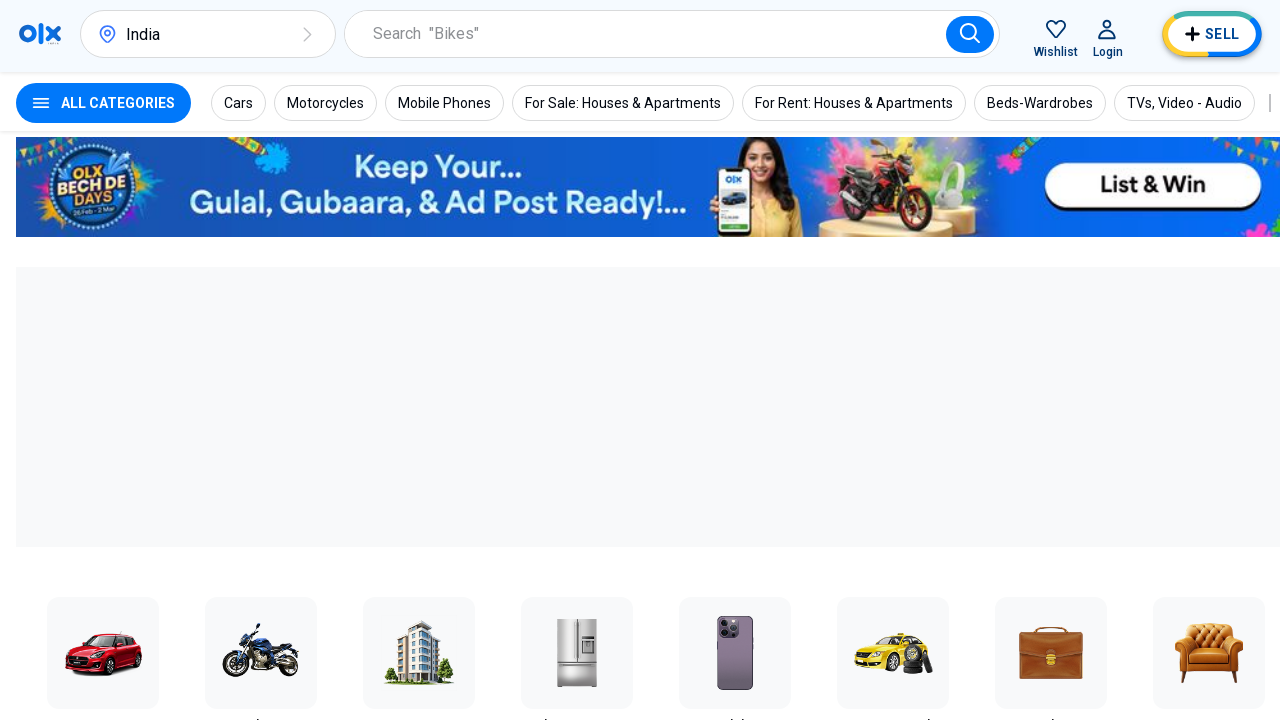

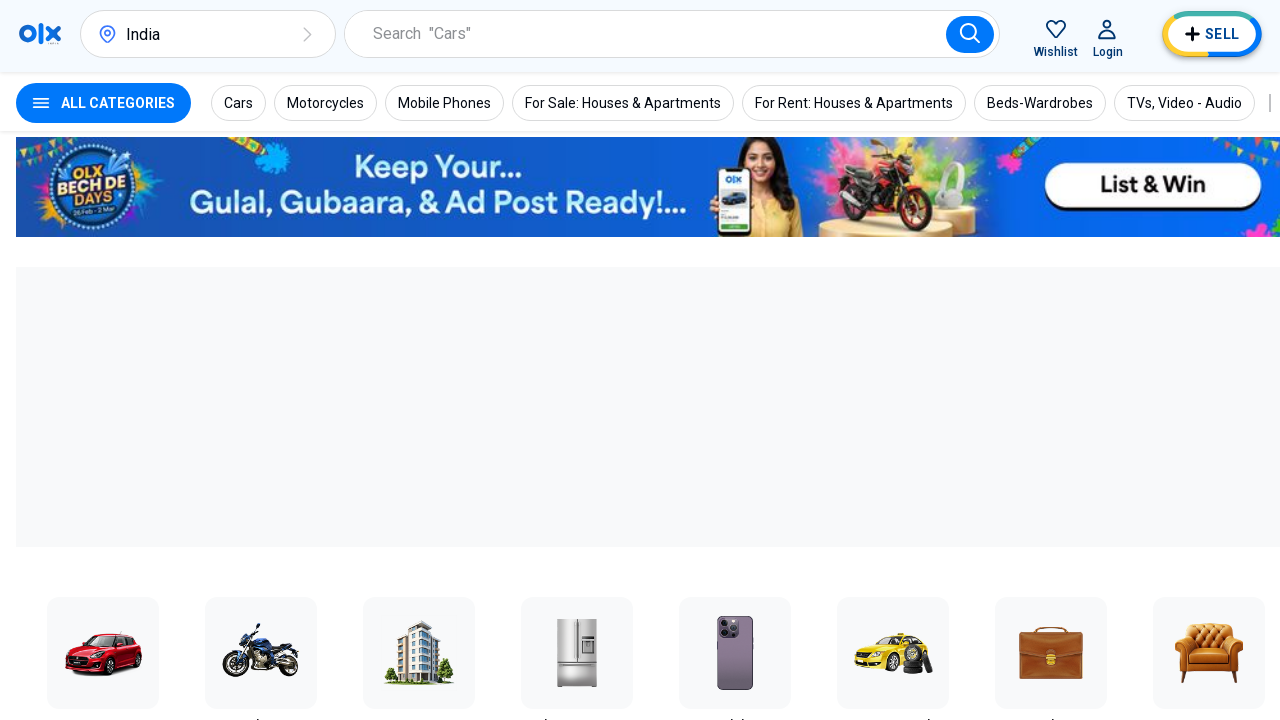